Tests file download functionality by clicking on two download links on a download files page

Starting URL: https://bonigarcia.dev/selenium-webdriver-java/download-files.html

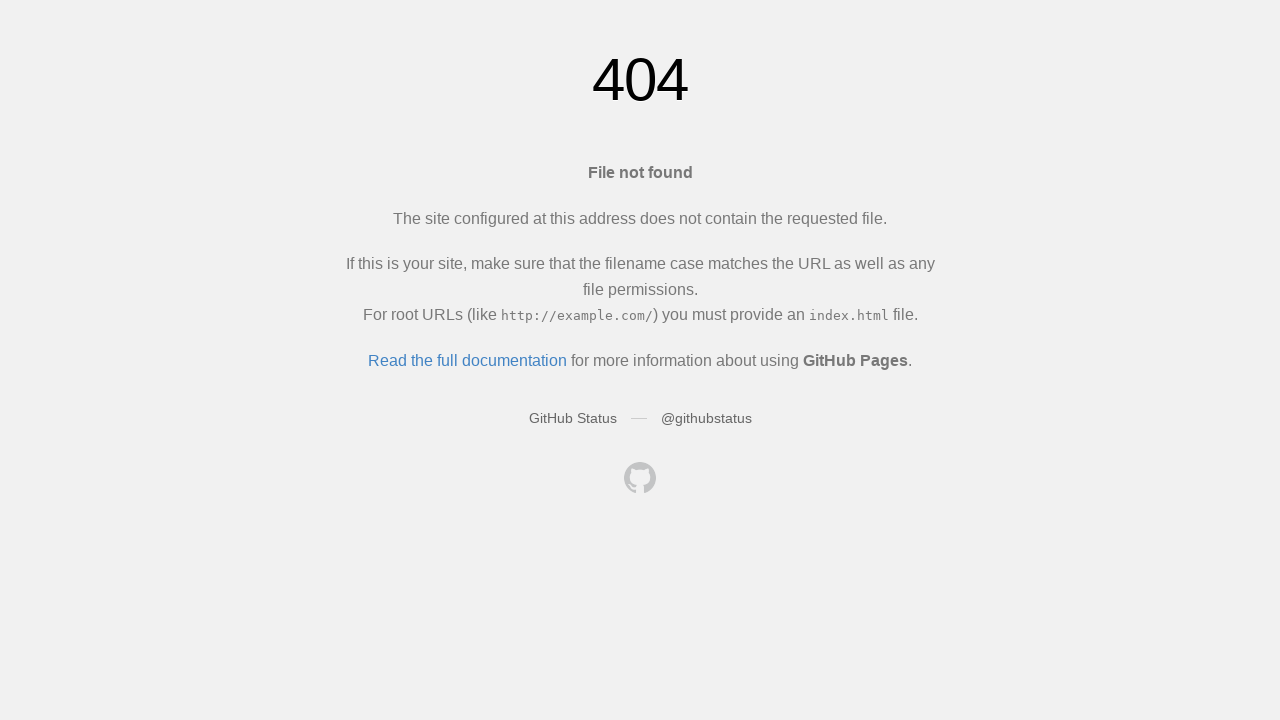

Clicked the first download link (second anchor element) at (572, 418) on xpath=(//a)[2]
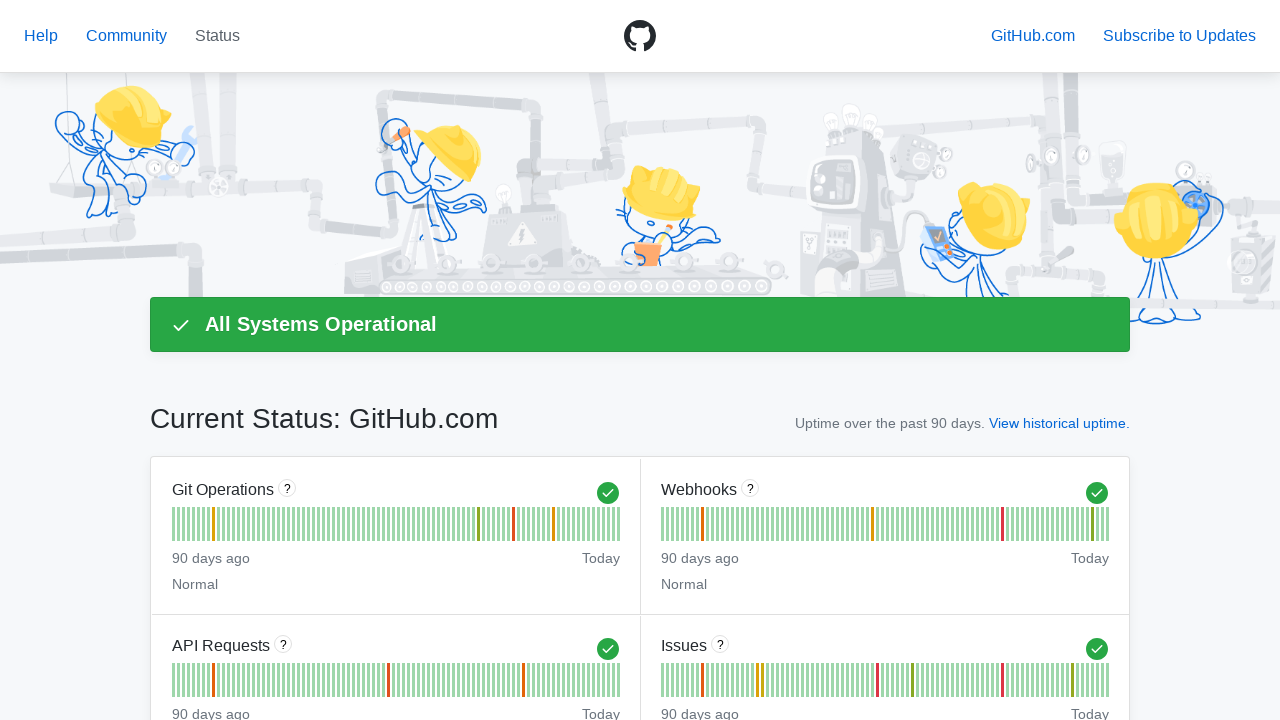

Clicked the second download link (third anchor element) at (126, 36) on xpath=(//a)[3]
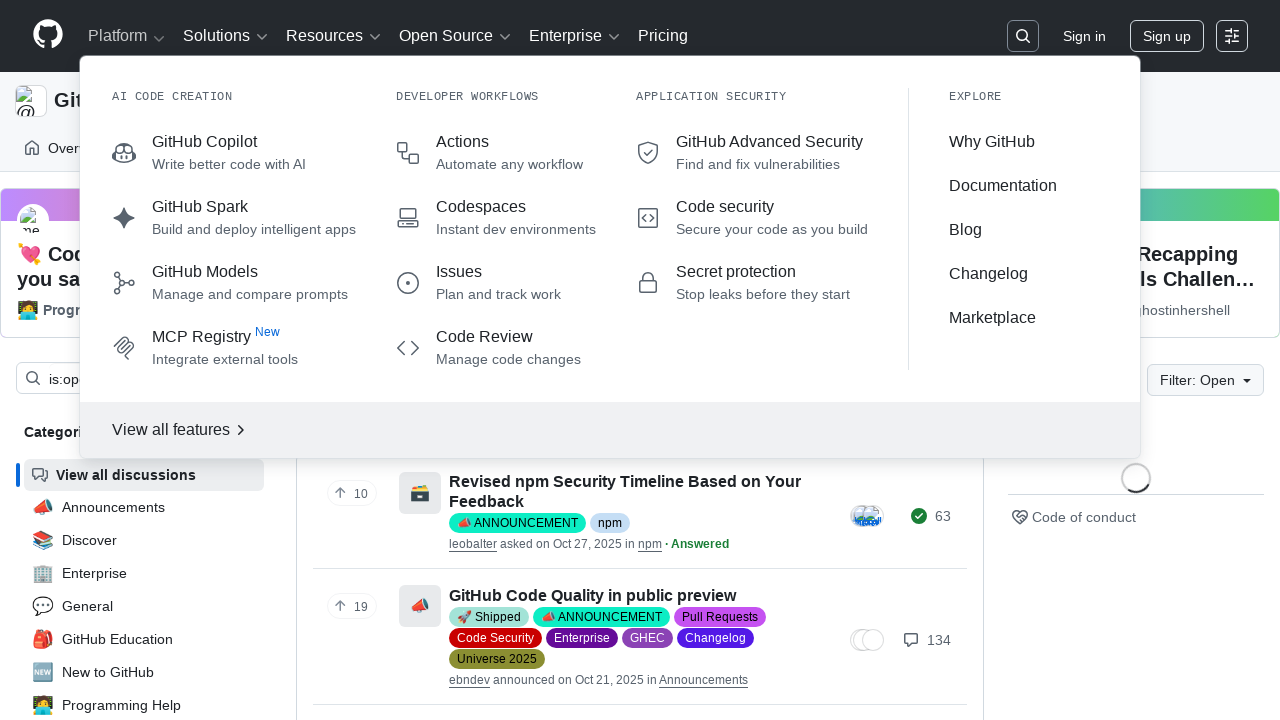

Waited briefly for downloads to initiate
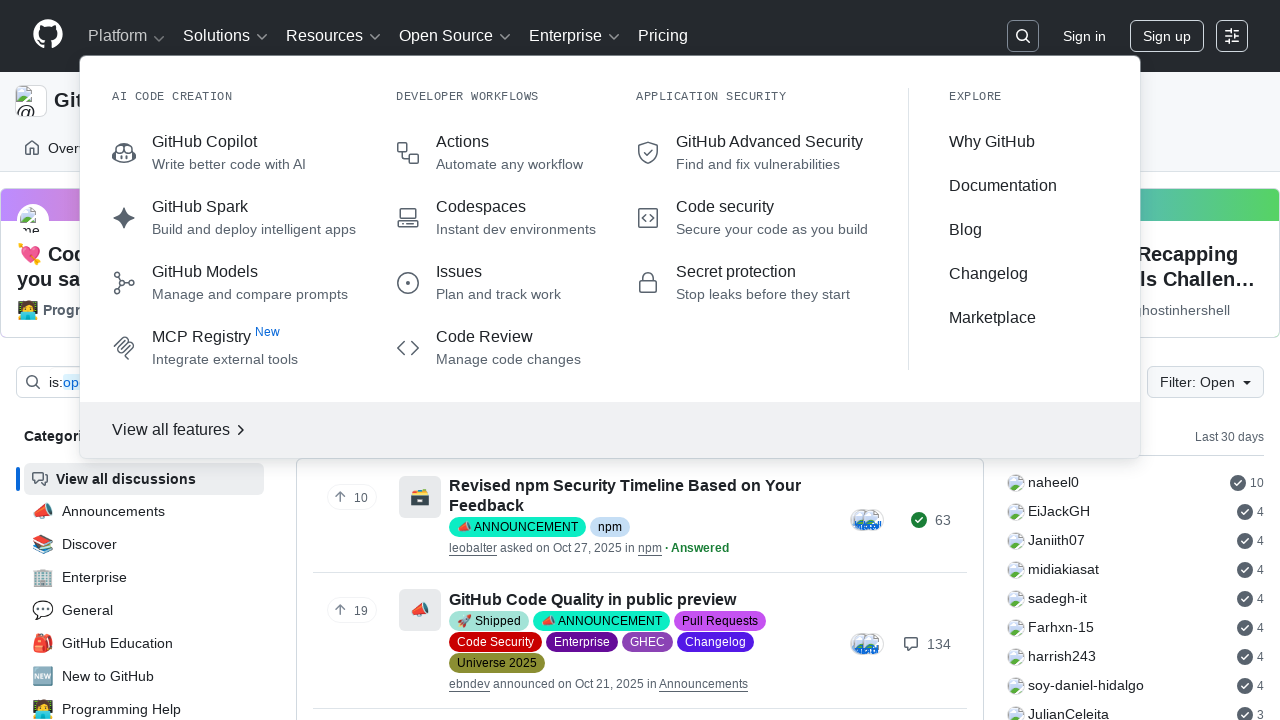

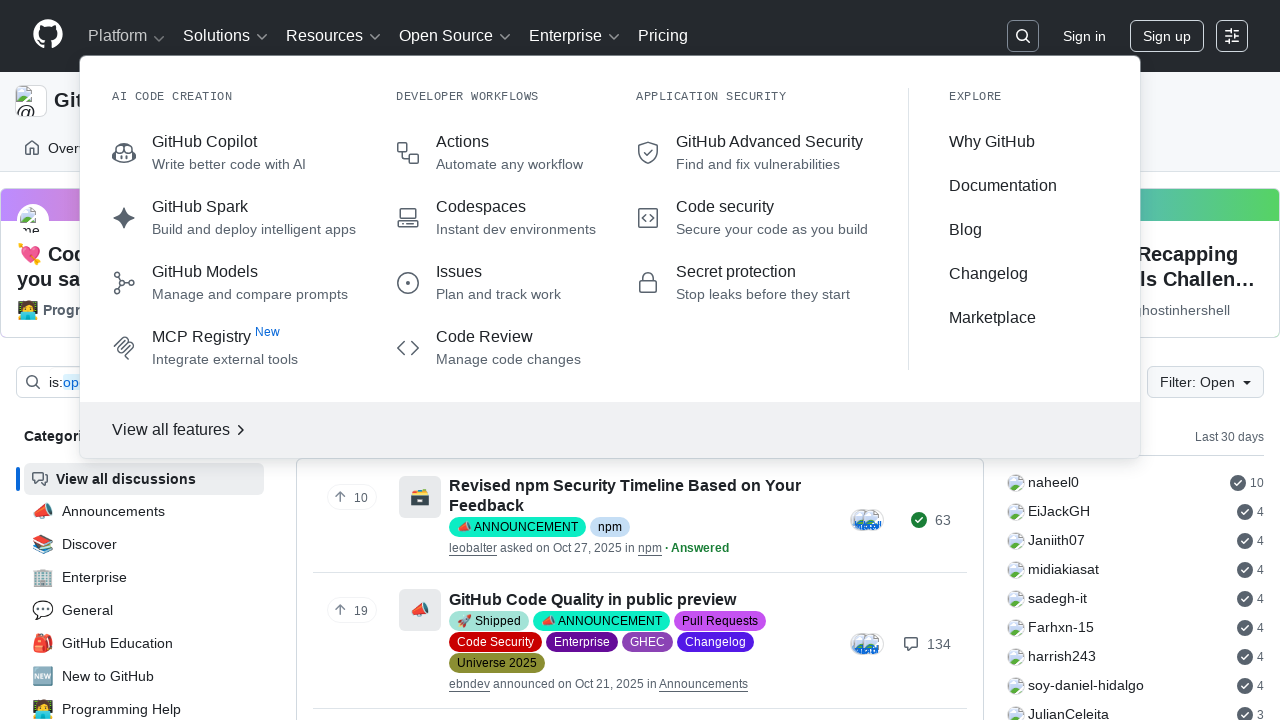